Tests double-click functionality by entering text in a field and double-clicking a button to copy the text to another field

Starting URL: https://www.w3schools.com/tags/tryit.asp?filename=tryhtml5_ev_ondblclick3

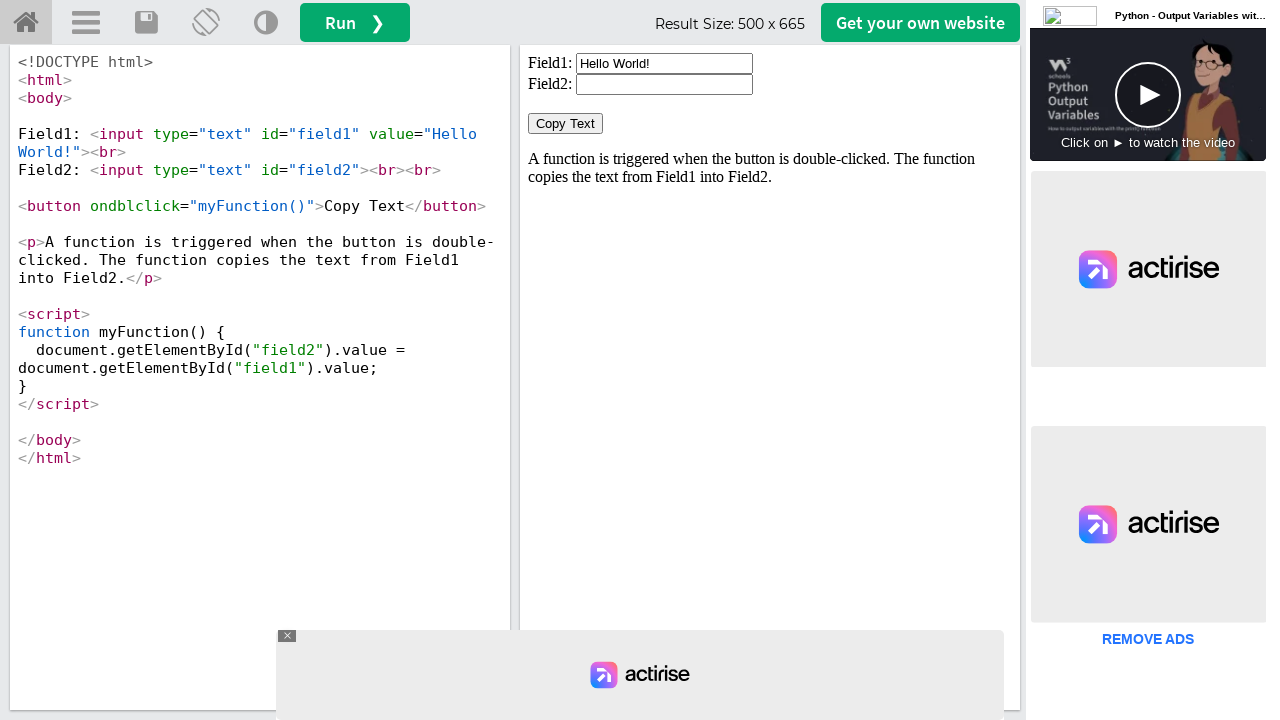

Located iframe with ID 'iframeResult'
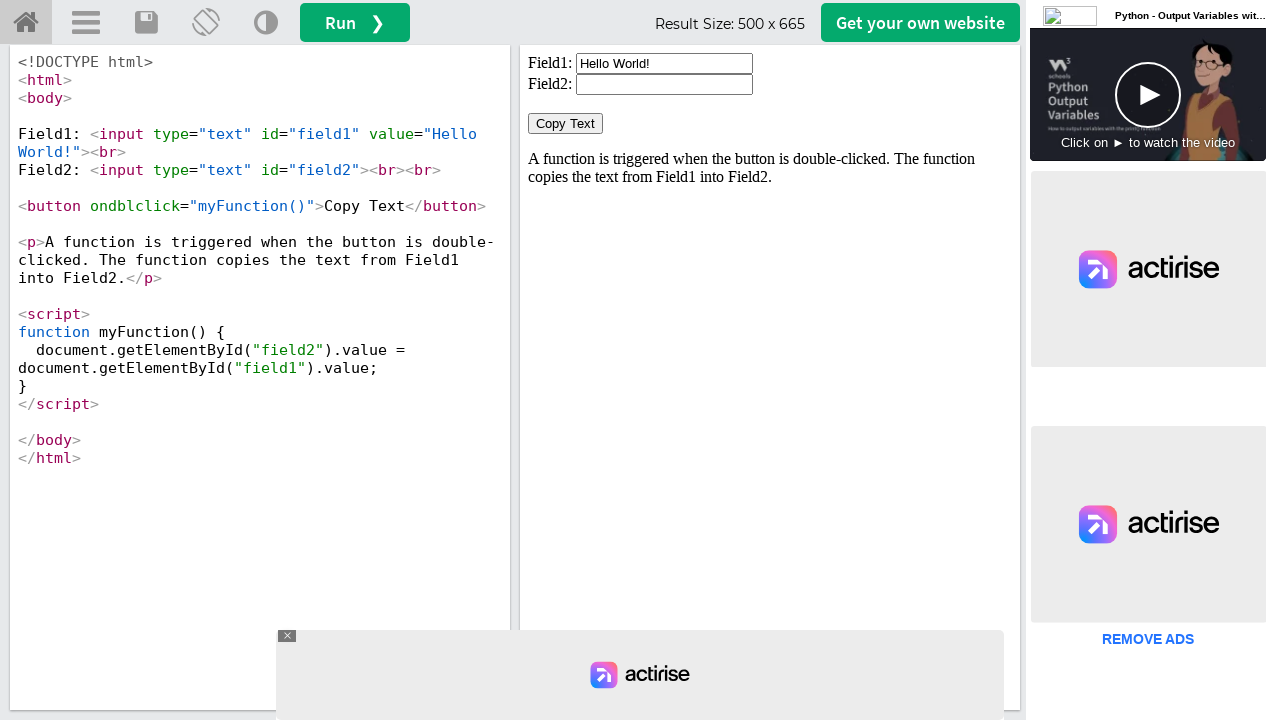

Located input field with ID 'field1'
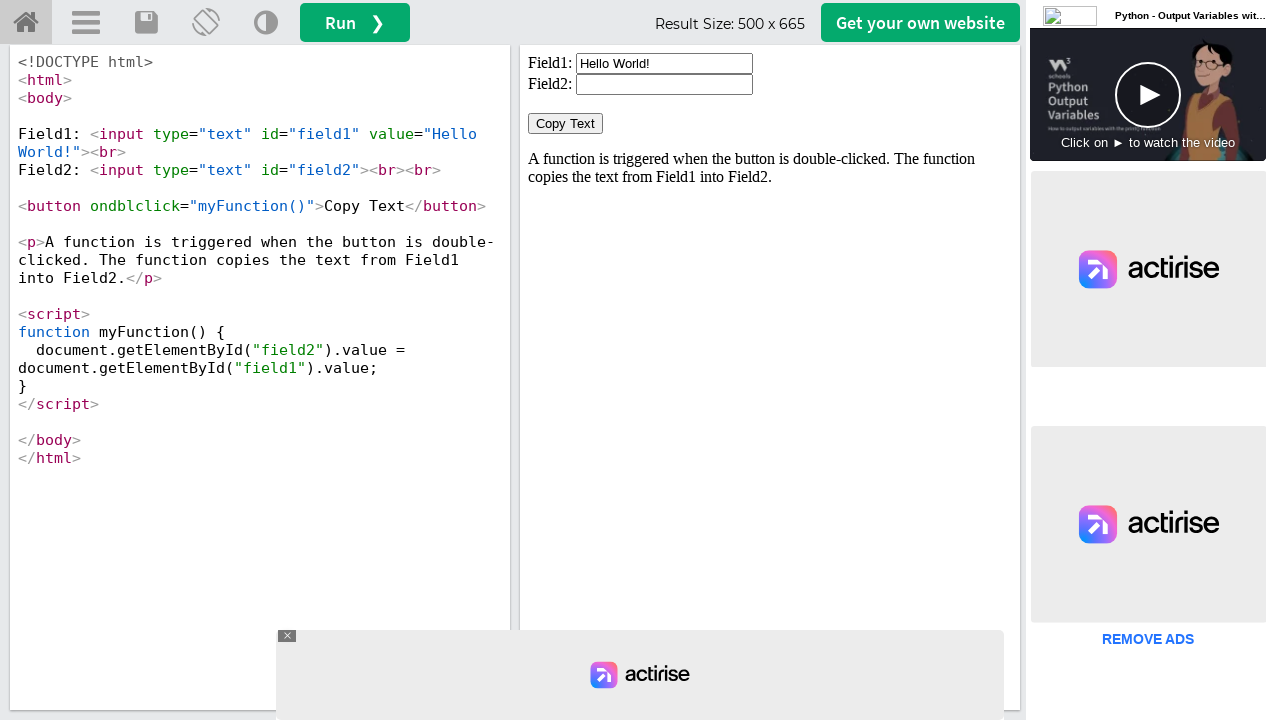

Cleared the first input field on iframe#iframeResult >> internal:control=enter-frame >> #field1
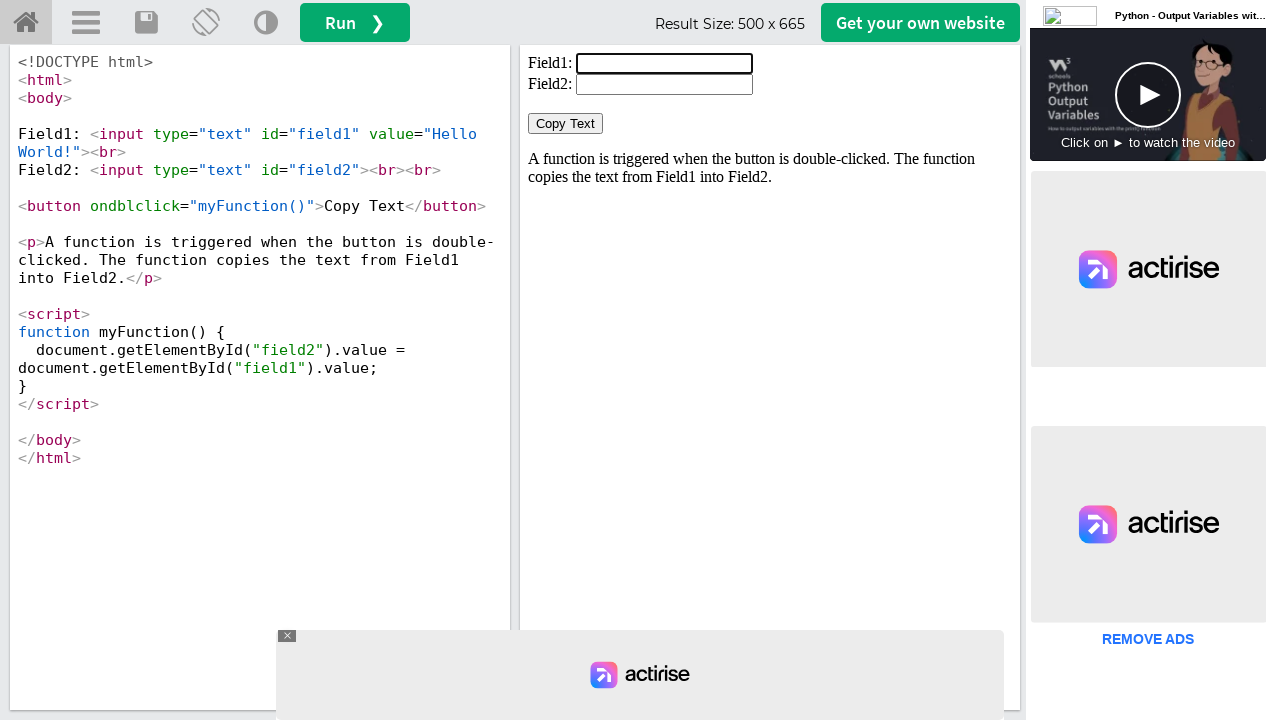

Filled first field with 'Hello Mohan!' on iframe#iframeResult >> internal:control=enter-frame >> #field1
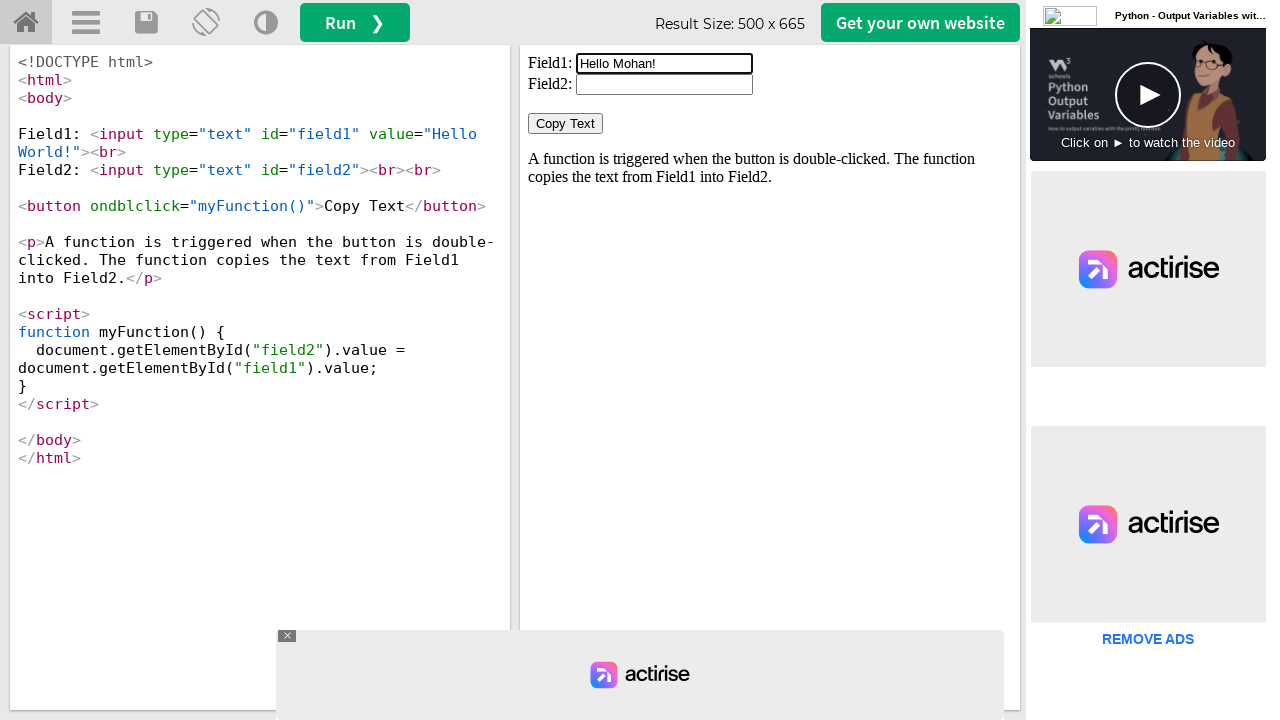

Located the 'Copy Text' button
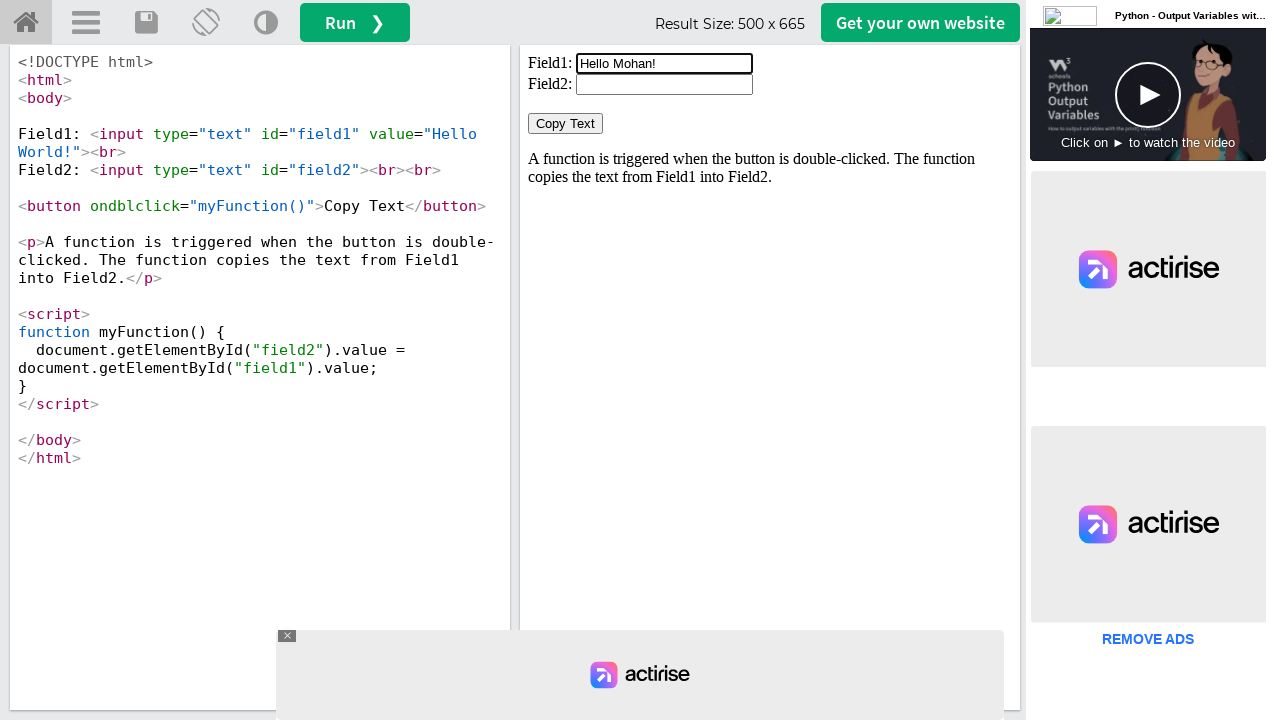

Double-clicked the 'Copy Text' button at (566, 124) on iframe#iframeResult >> internal:control=enter-frame >> xpath=//button[normalize-
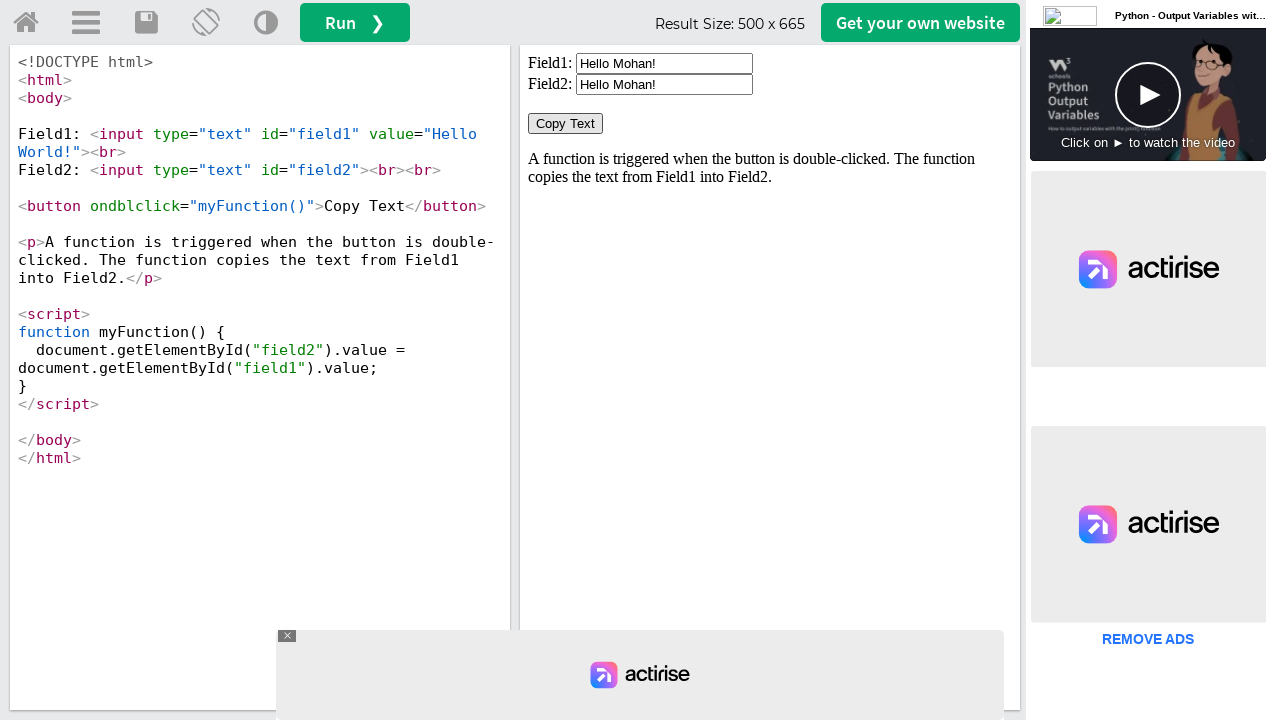

Retrieved value from second field after double-click
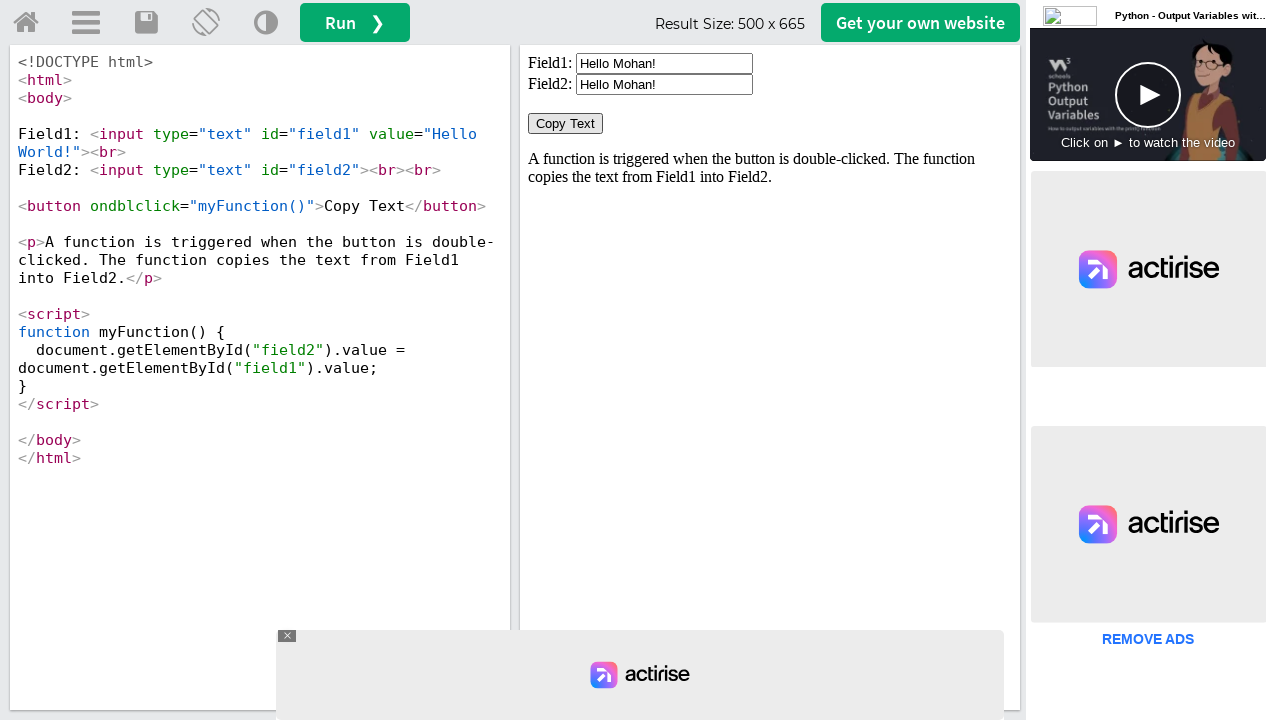

Verified that second field contains 'Hello Mohan!' - assertion passed
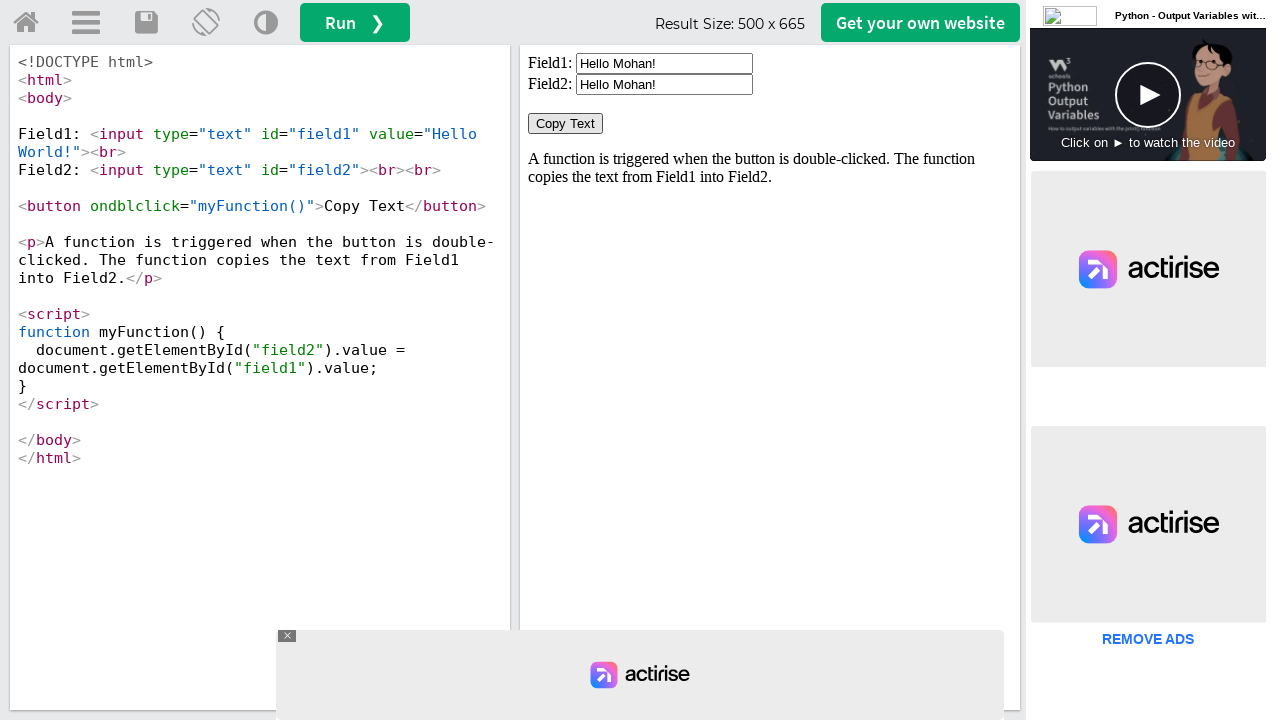

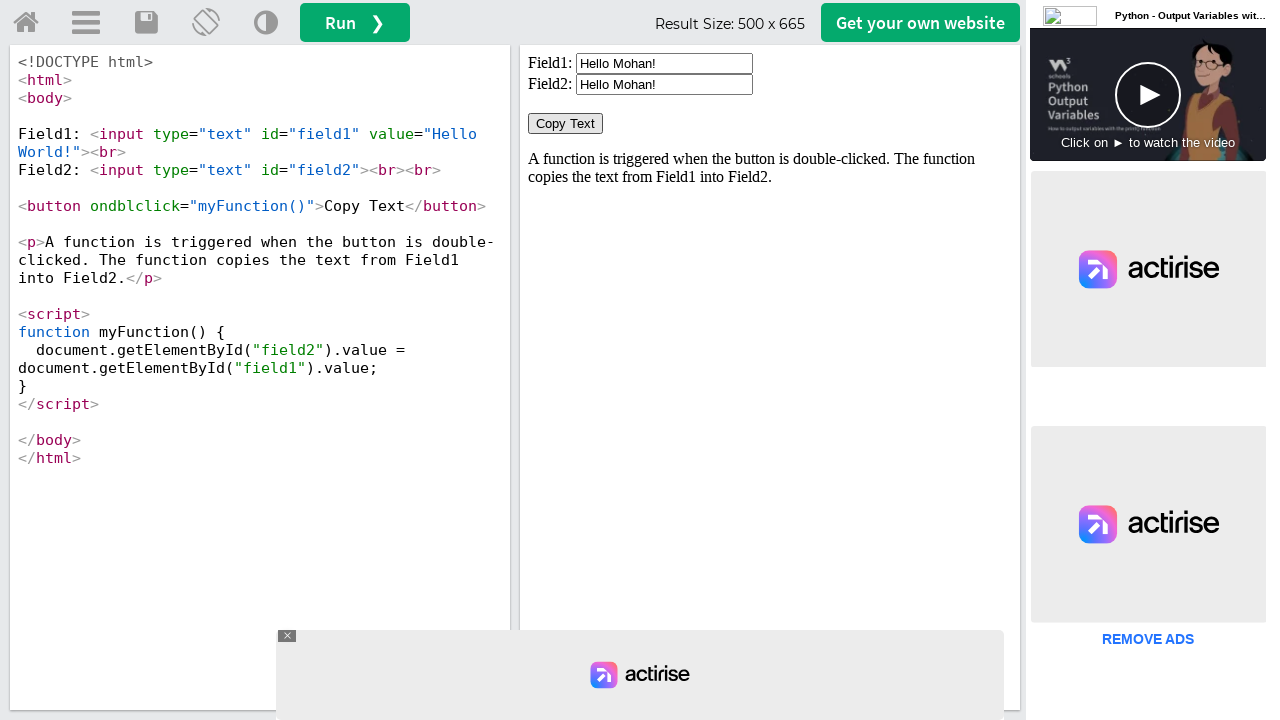